Tests clicking a button with a dynamic ID on the UI Testing Playground website by using a CSS class selector to locate the primary button.

Starting URL: http://uitestingplayground.com/dynamicid

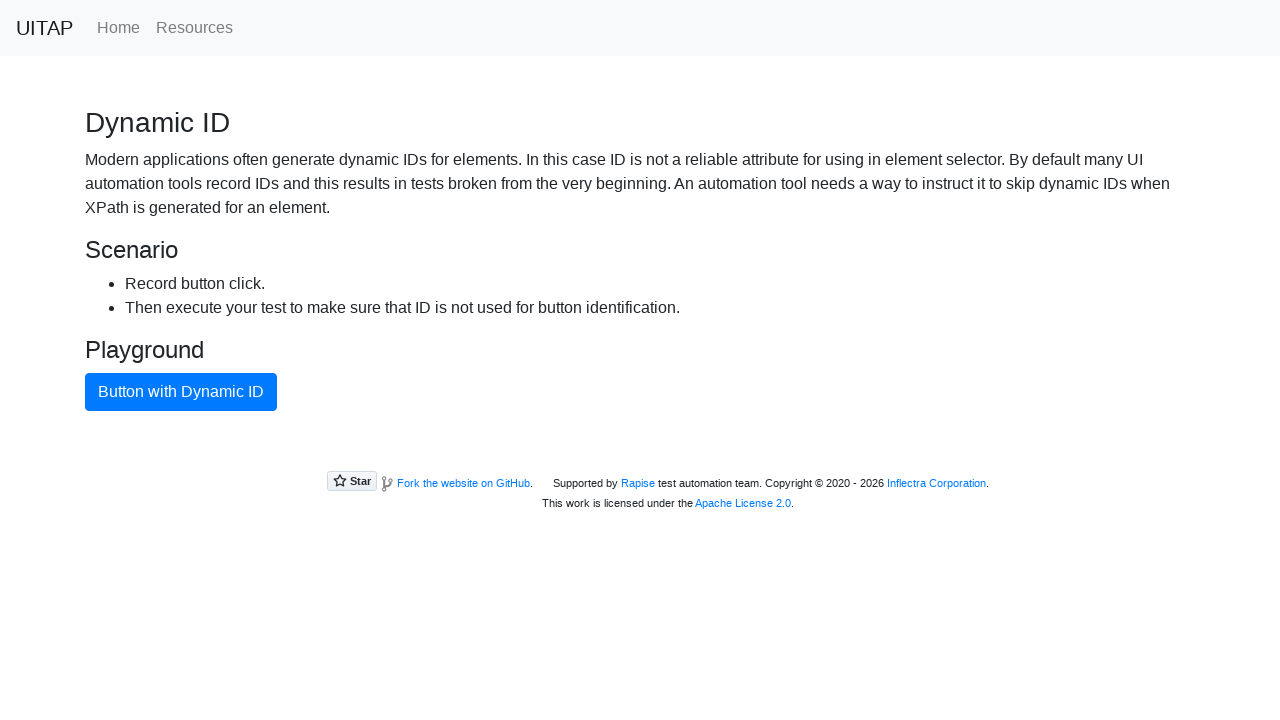

Navigated to UI Testing Playground dynamic ID page
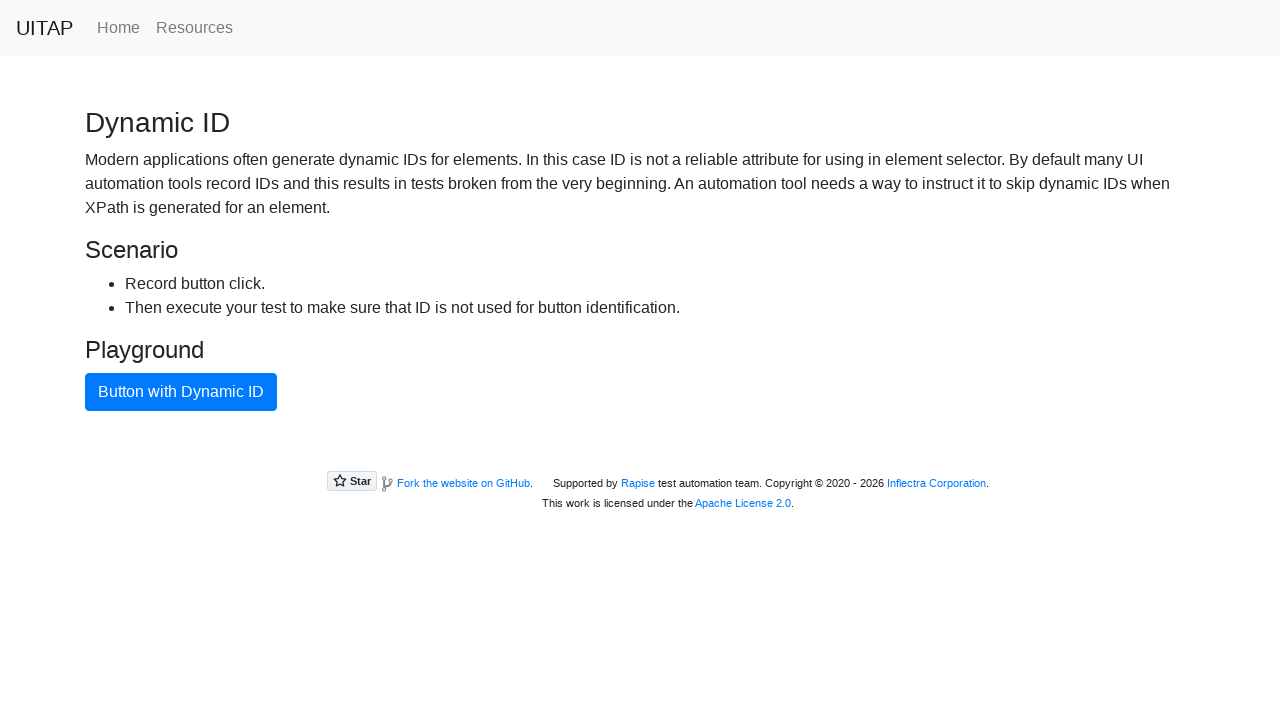

Clicked the primary button with dynamic ID using CSS class selector at (181, 392) on .btn-primary
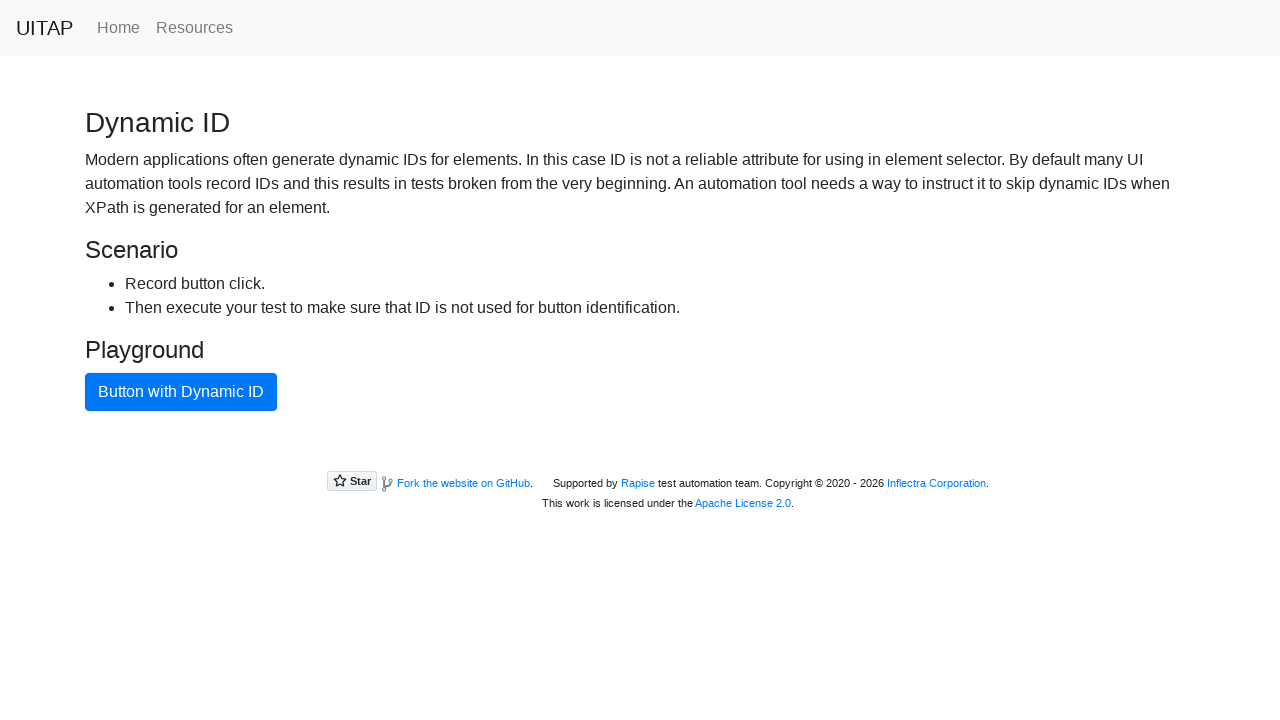

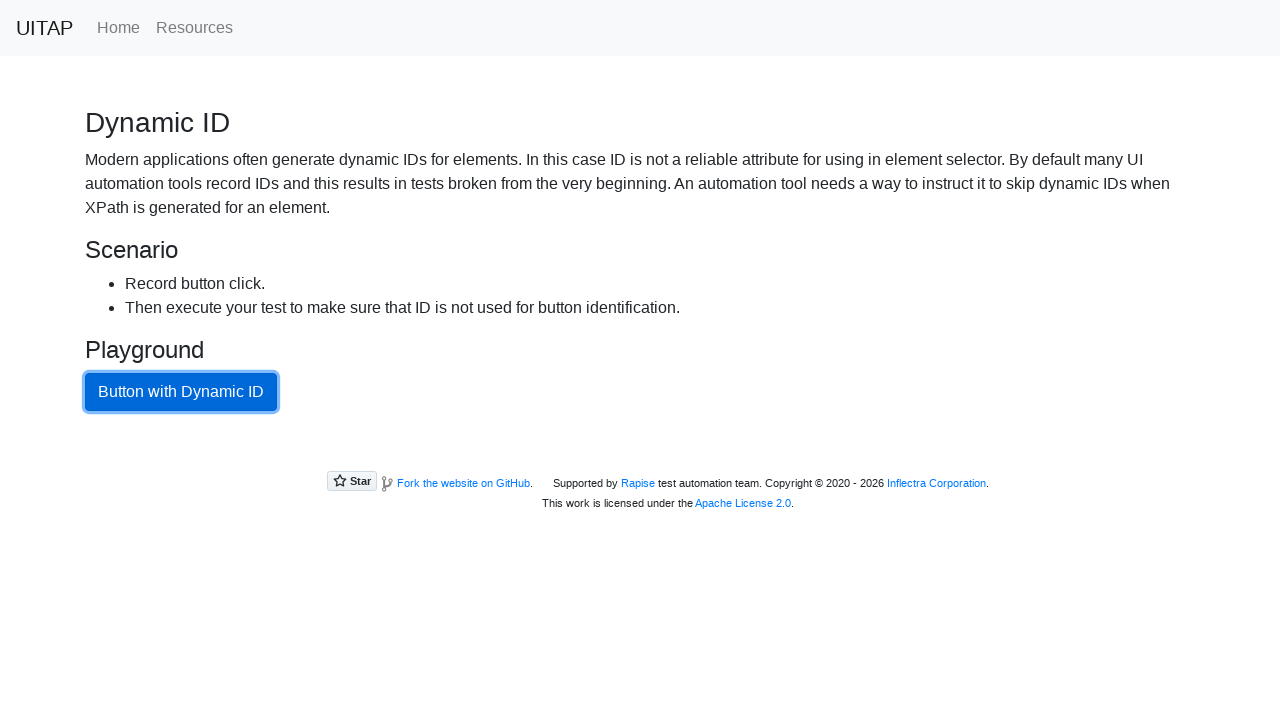